Tests the DemoQA homepage by clicking on the "Elements" card and verifying that the "Elements" text is displayed correctly on the resulting page.

Starting URL: https://demoqa.com/

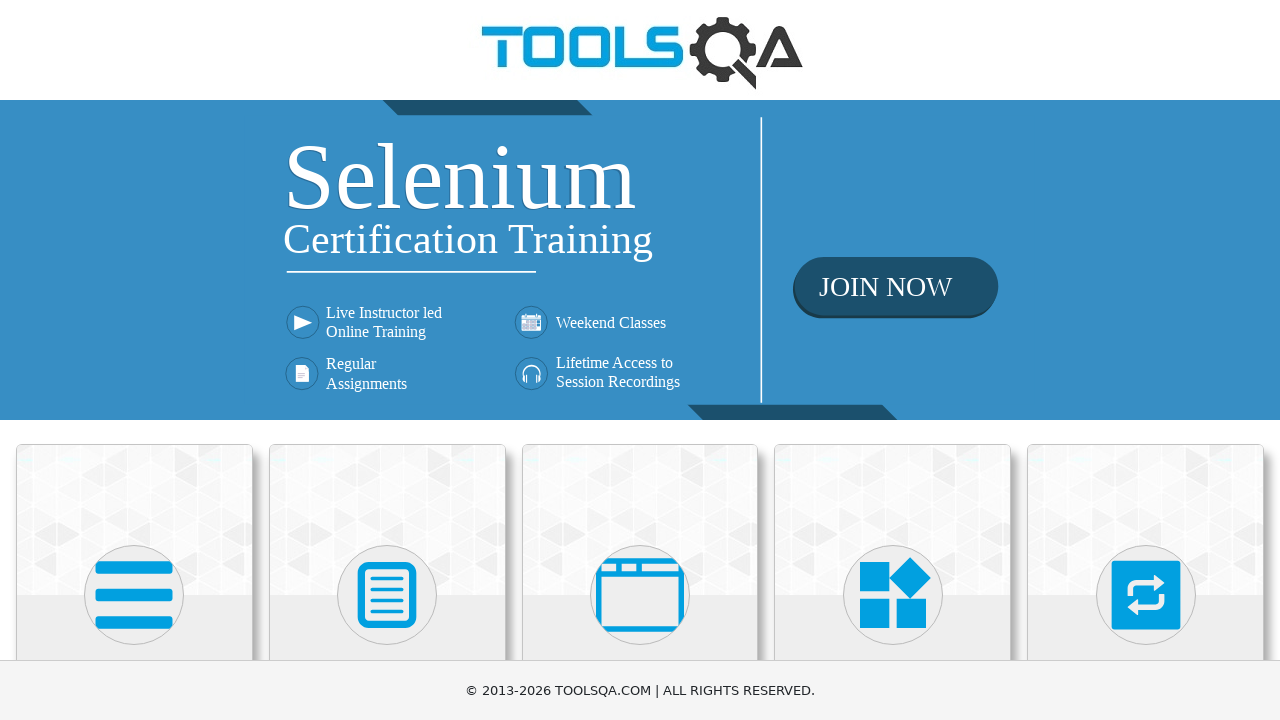

Clicked on the first Elements card at (134, 520) on (//div[@class='card-up'])[1]
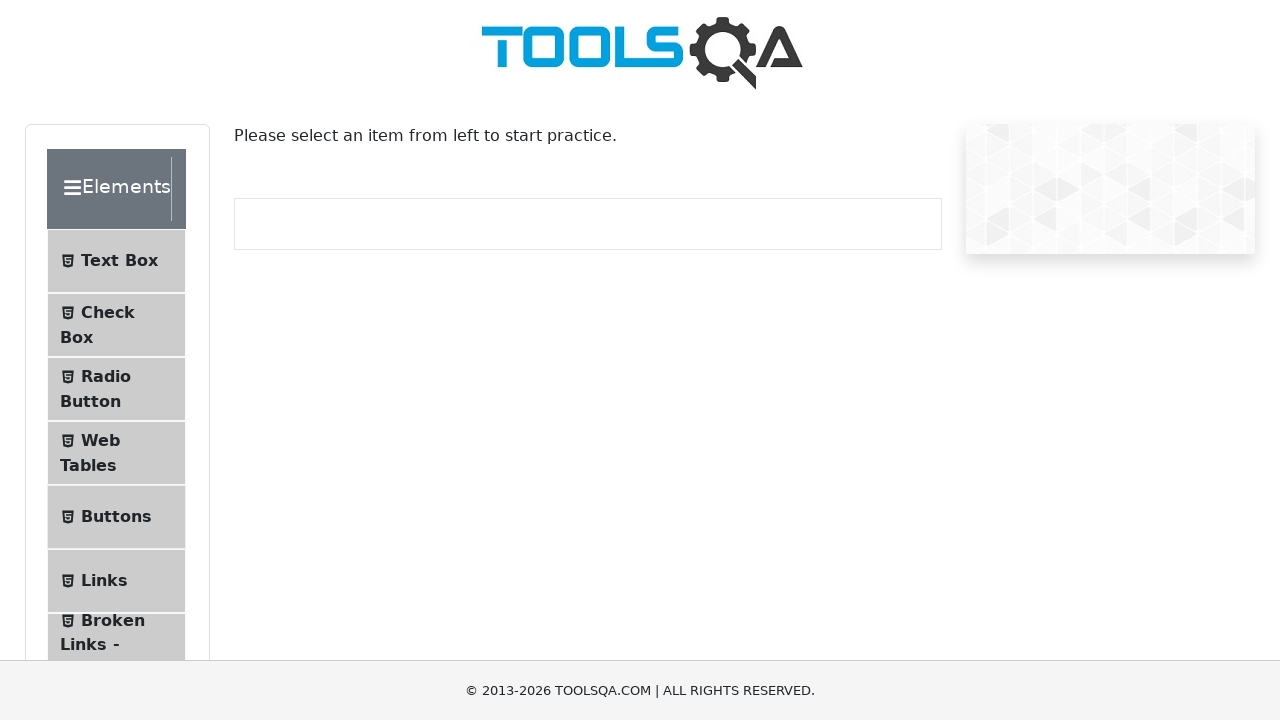

Elements text element loaded and is visible
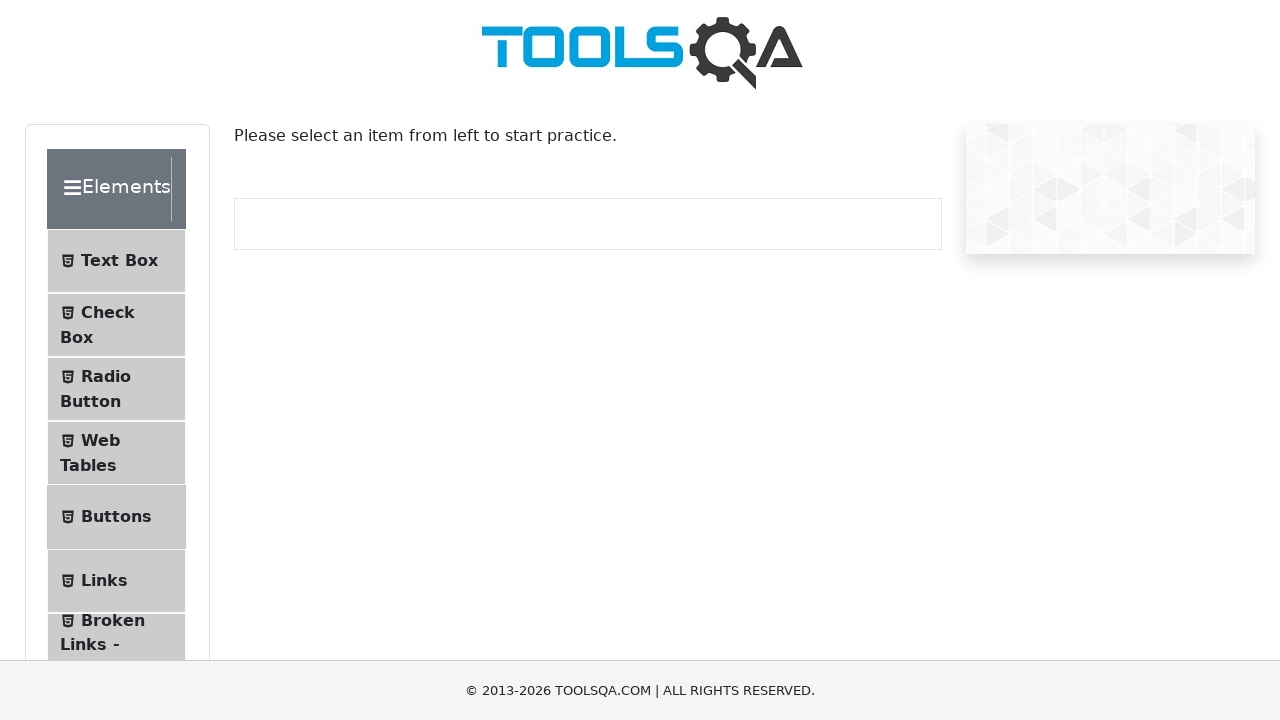

Verified Elements text is displayed correctly
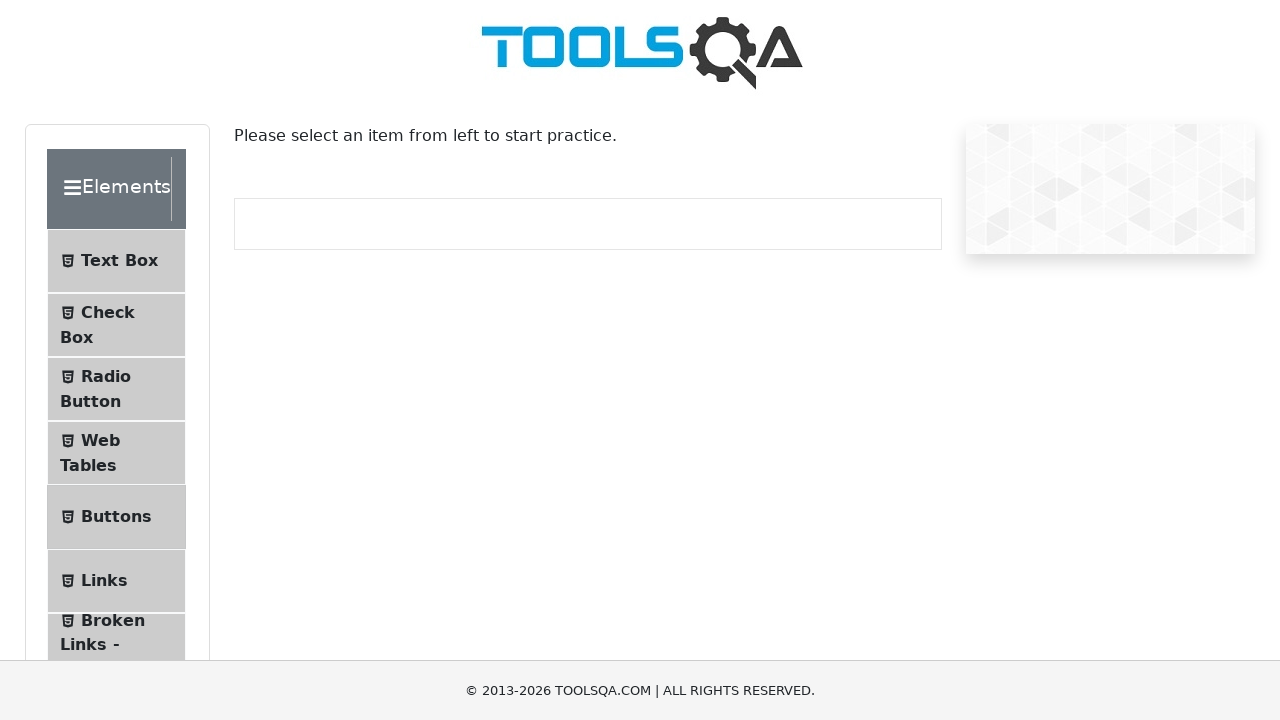

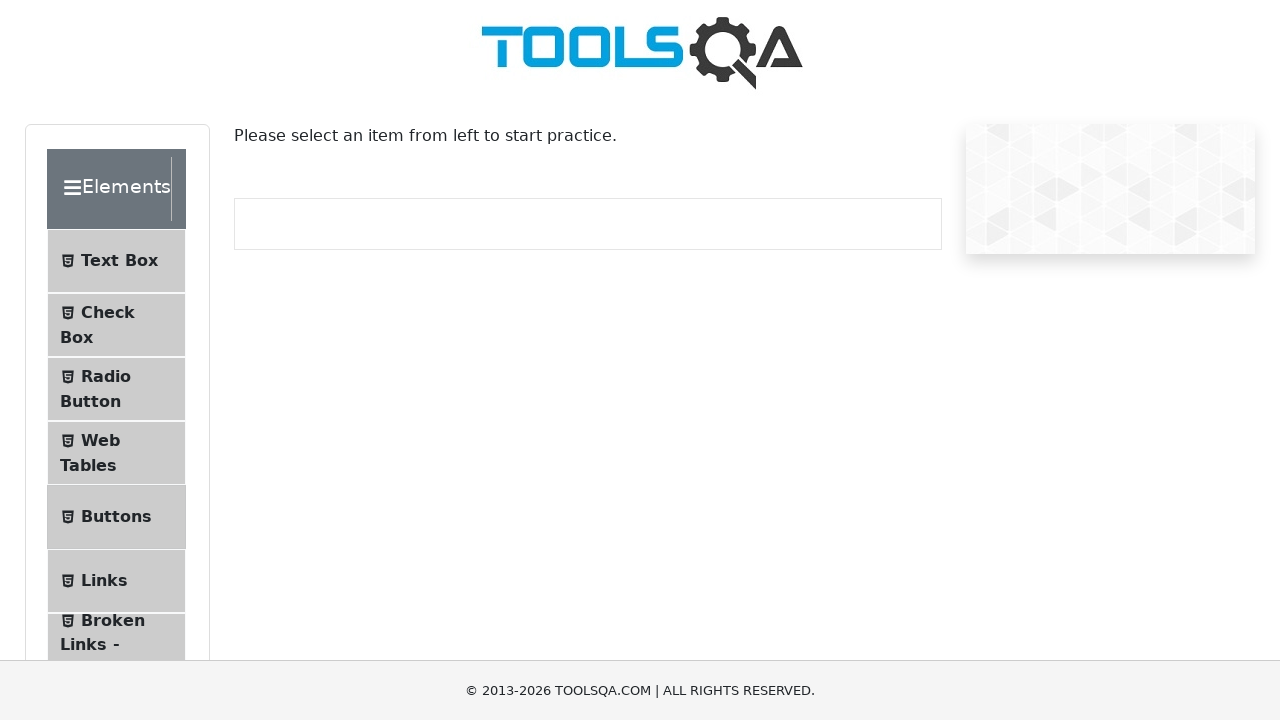